Tests dropdown selection functionality by selecting options from course and IDE dropdowns using different selection methods (by index, value, and visible text)

Starting URL: https://www.hyrtutorials.com/p/html-dropdown-elements-practice.html

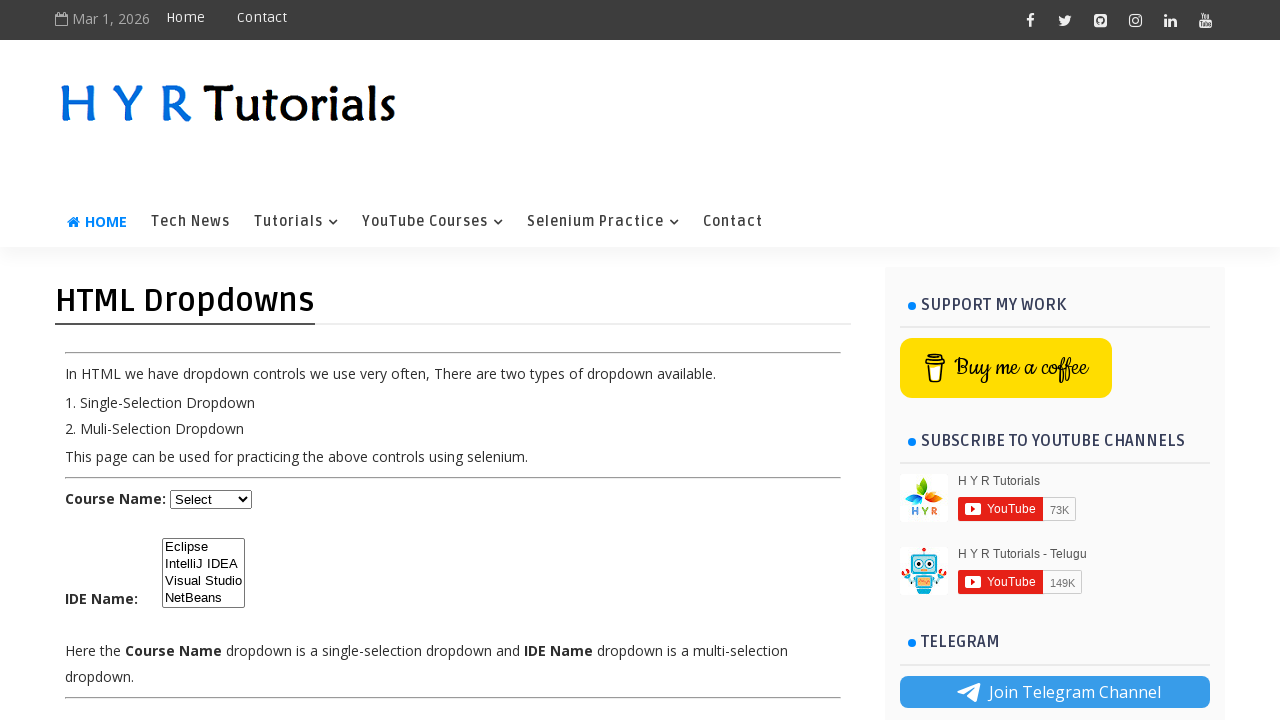

Selected course dropdown option by index 1 on #course
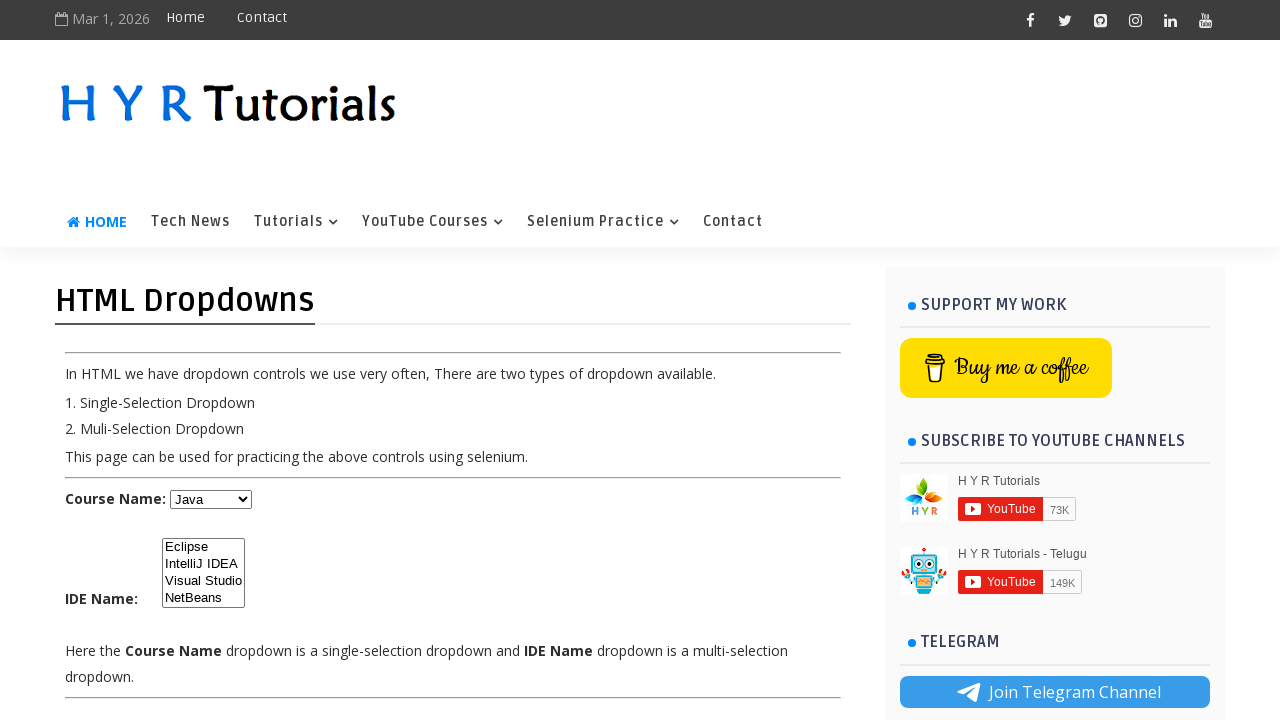

Selected course dropdown option by value 'python' on #course
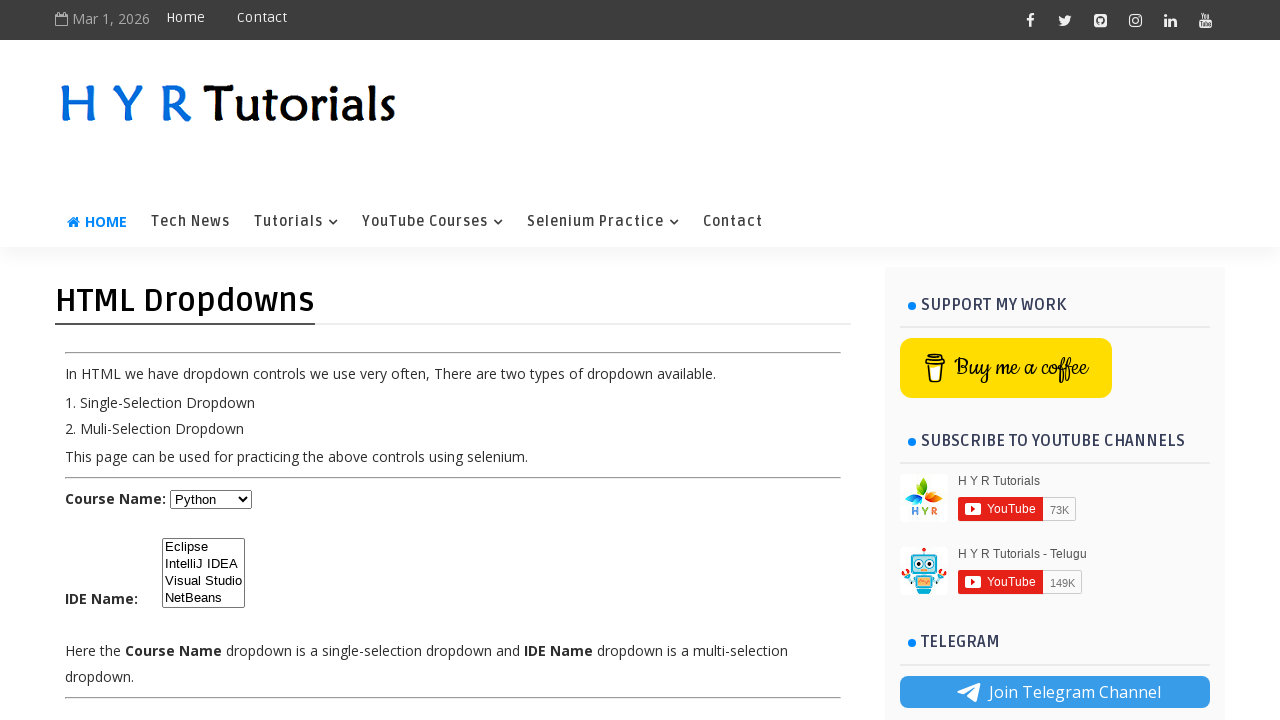

Selected course dropdown option by visible text 'Javascript' on #course
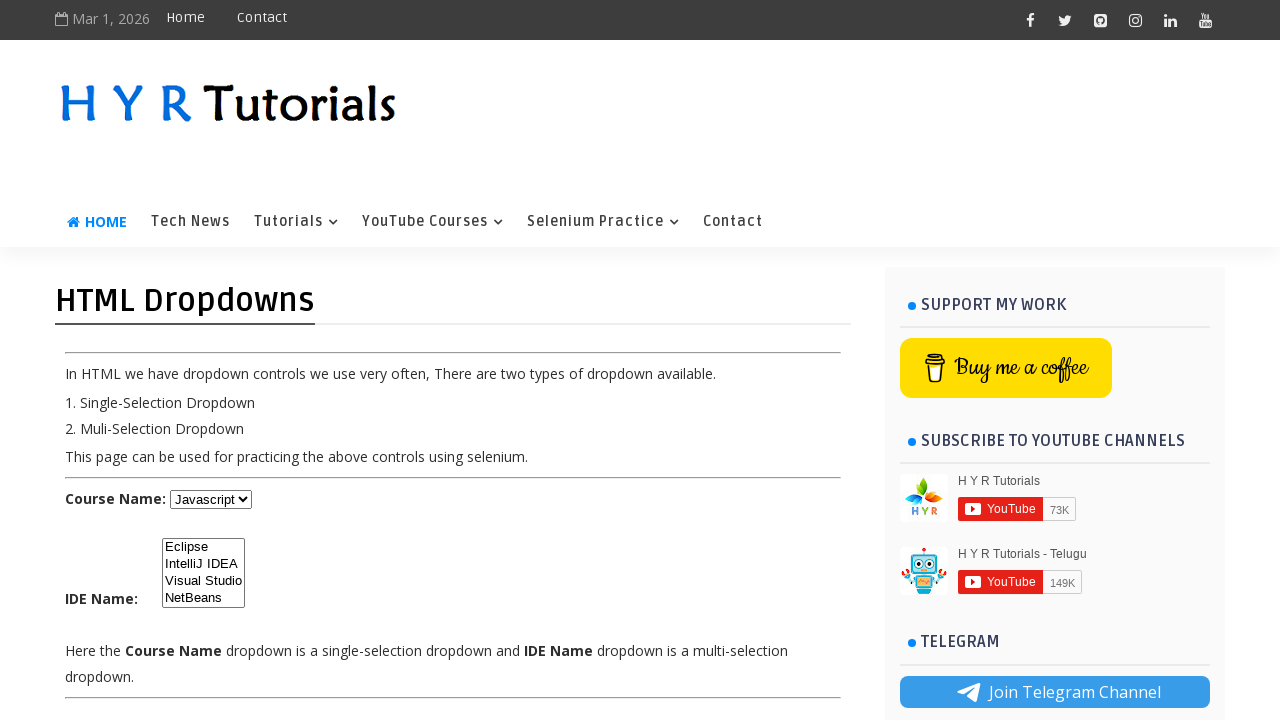

Selected IDE dropdown option by index 2 on #ide
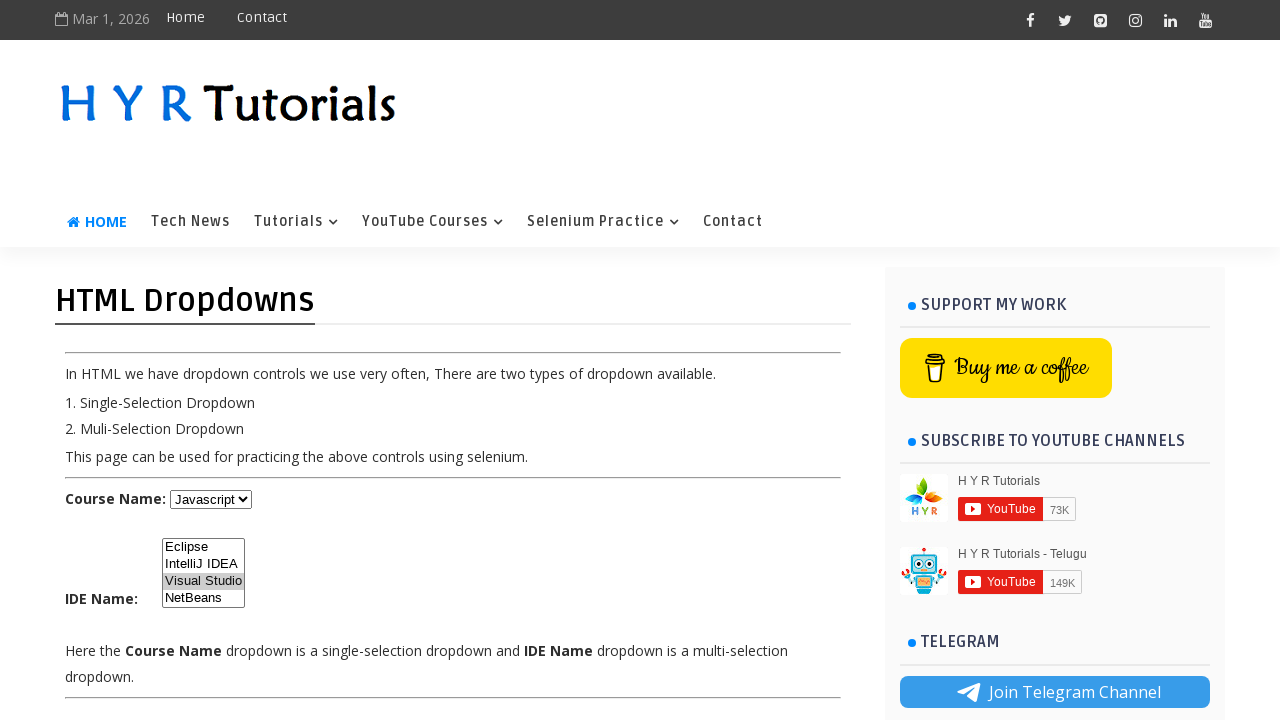

Selected IDE dropdown option by value 'vs' on #ide
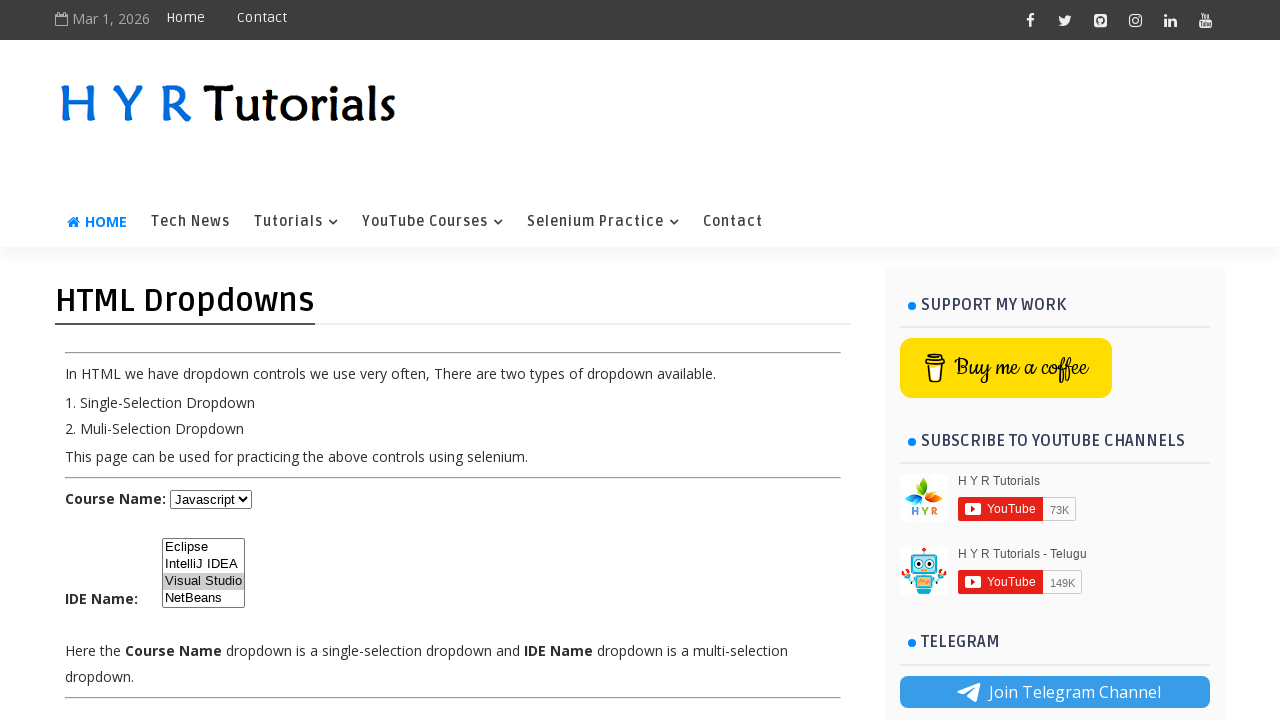

Selected IDE dropdown option by visible text 'Eclipse' on #ide
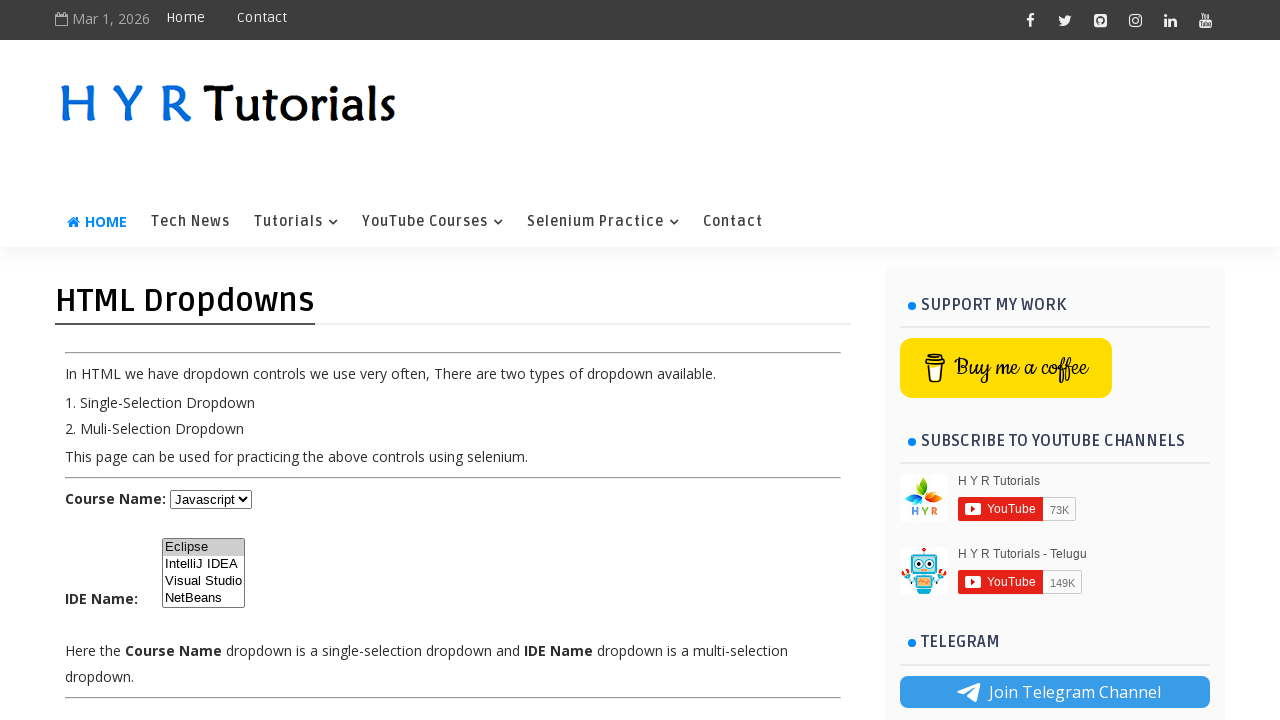

Verified IDE dropdown element is present
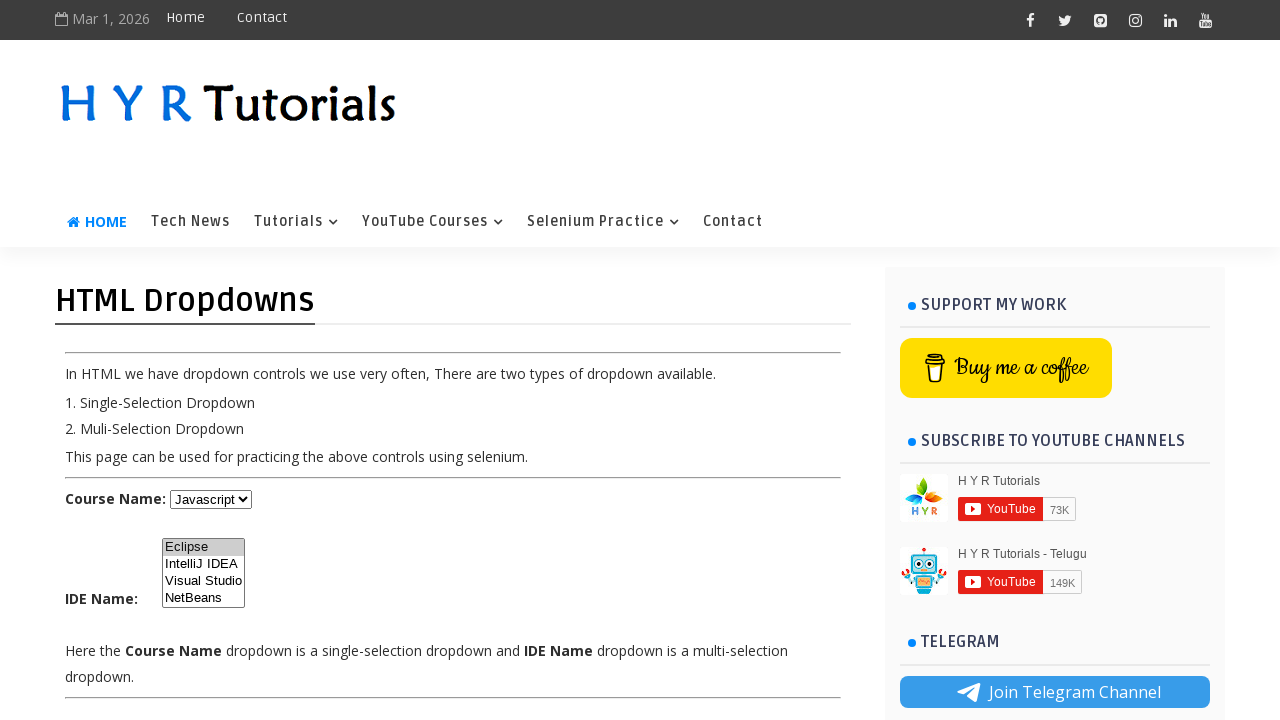

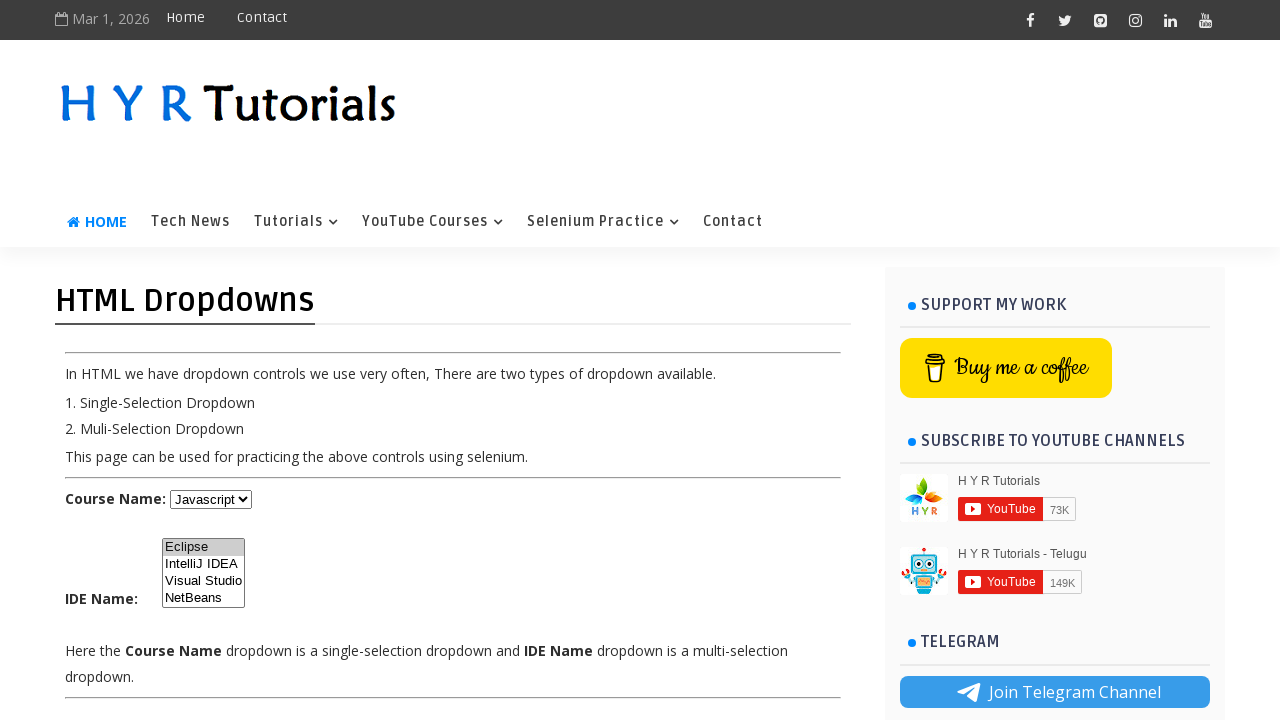